Tests navigation by clicking a link using partial link text, verifying the title, then navigating back and verifying the home page title

Starting URL: https://practice.cydeo.com

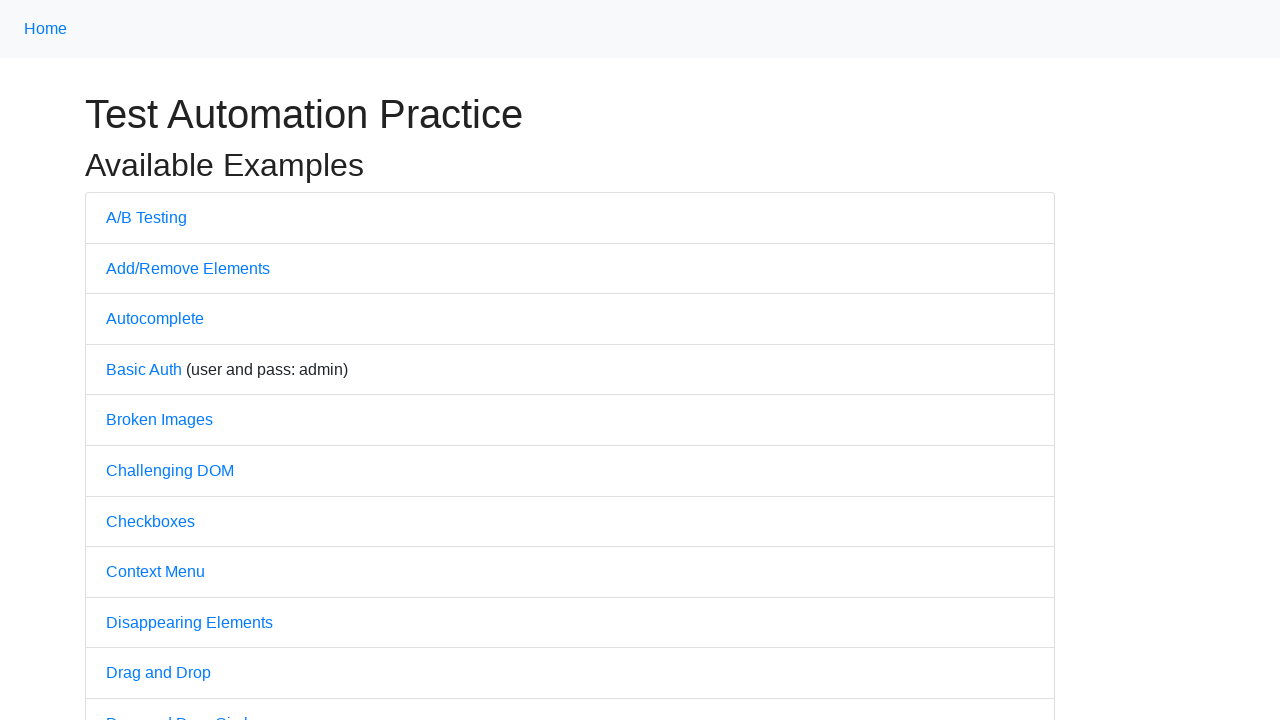

Clicked A/B Testing link using partial link text at (146, 217) on text=A/B
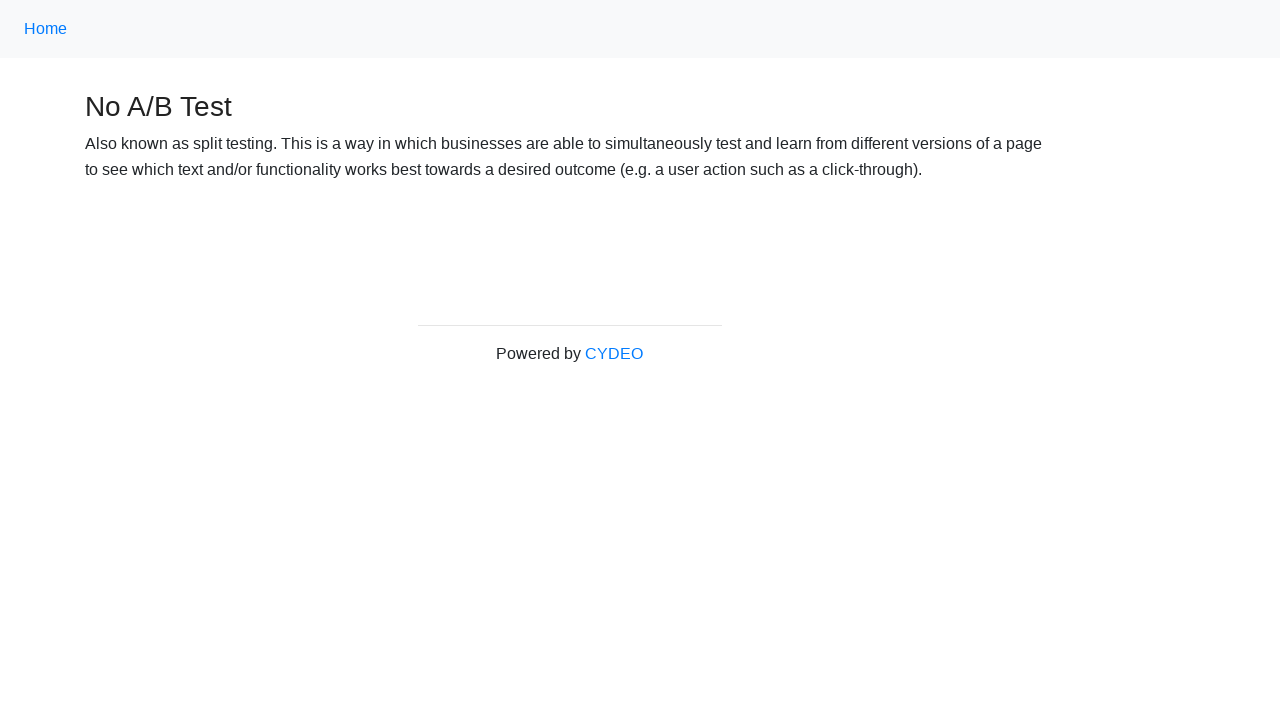

Verified page title is 'No A/B Test'
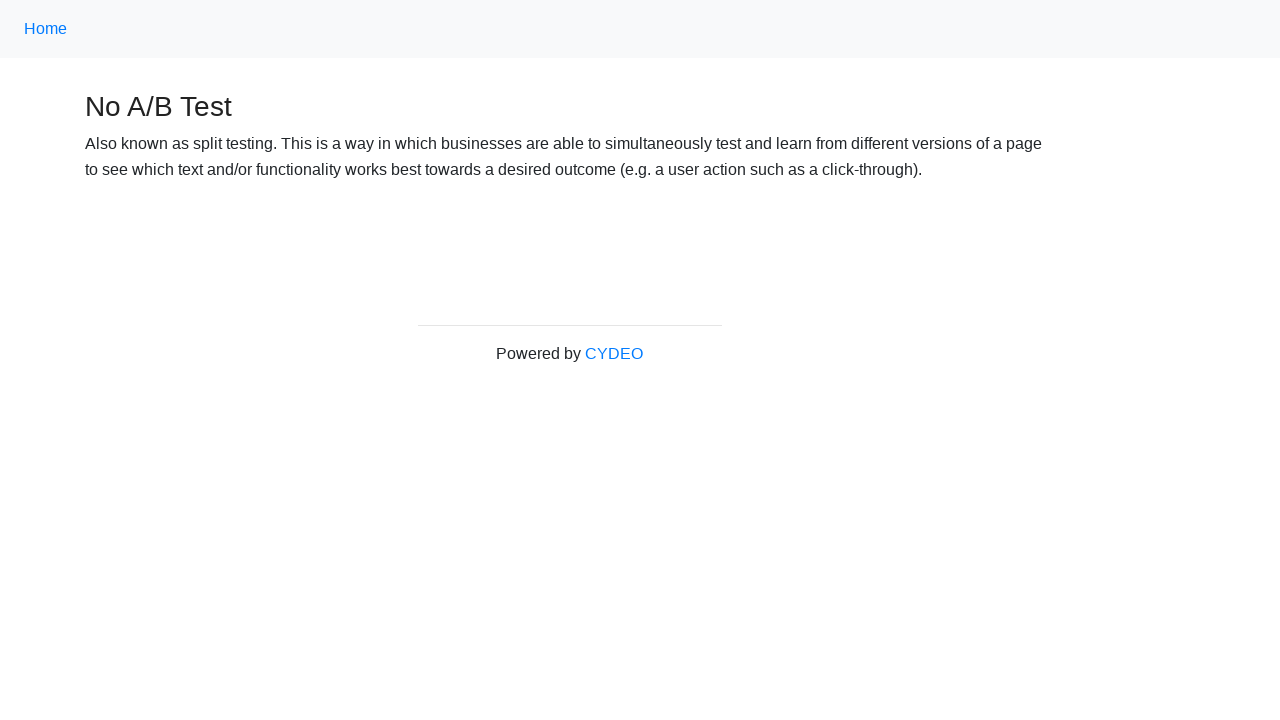

Navigated back to home page
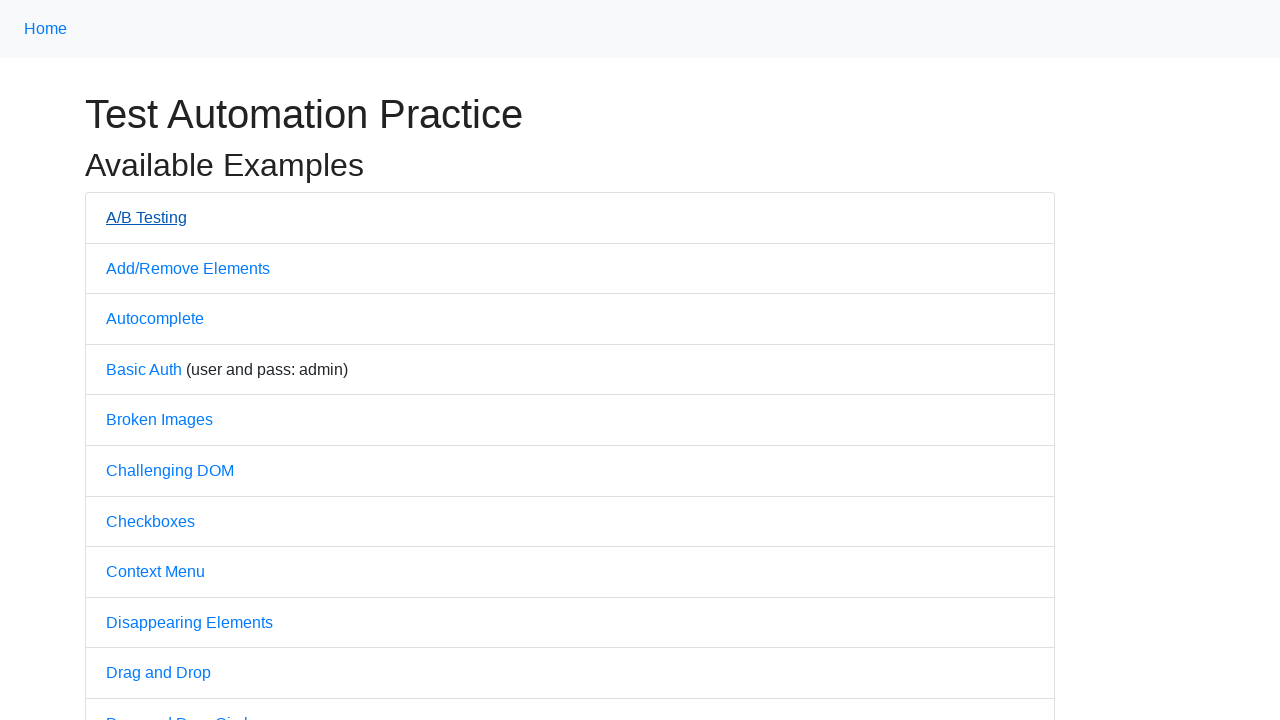

Verified home page title is 'Practice'
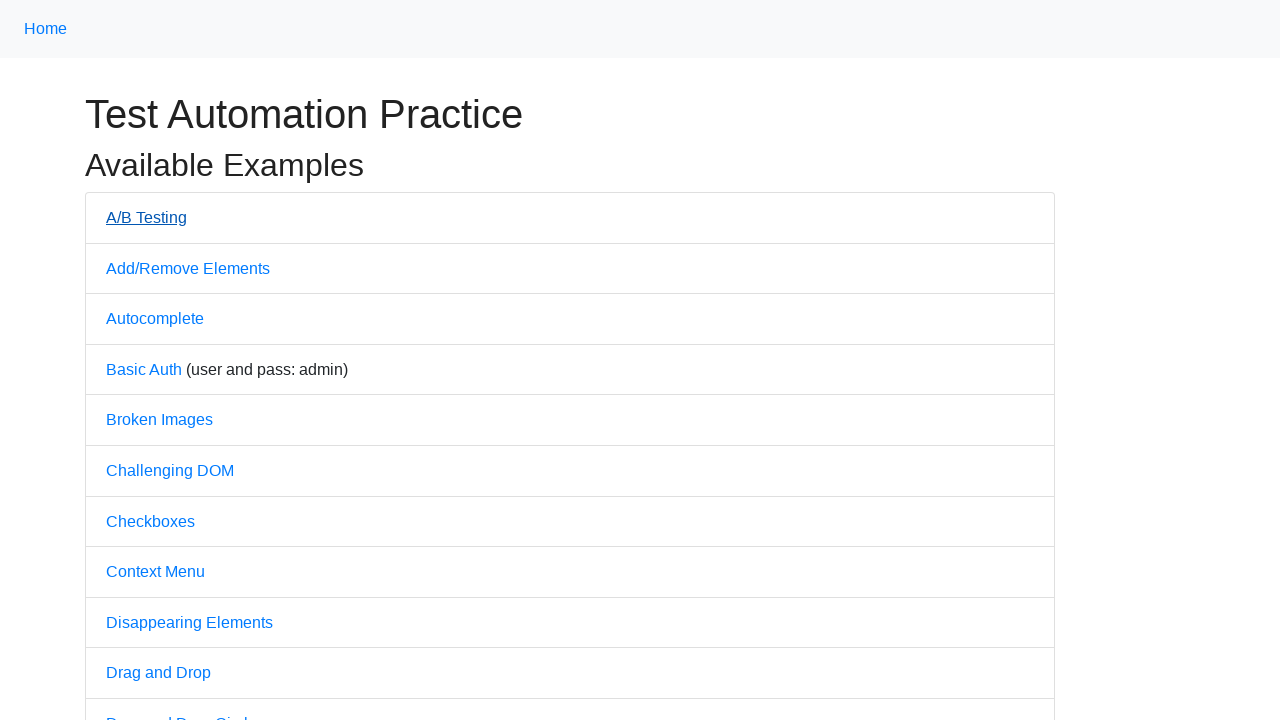

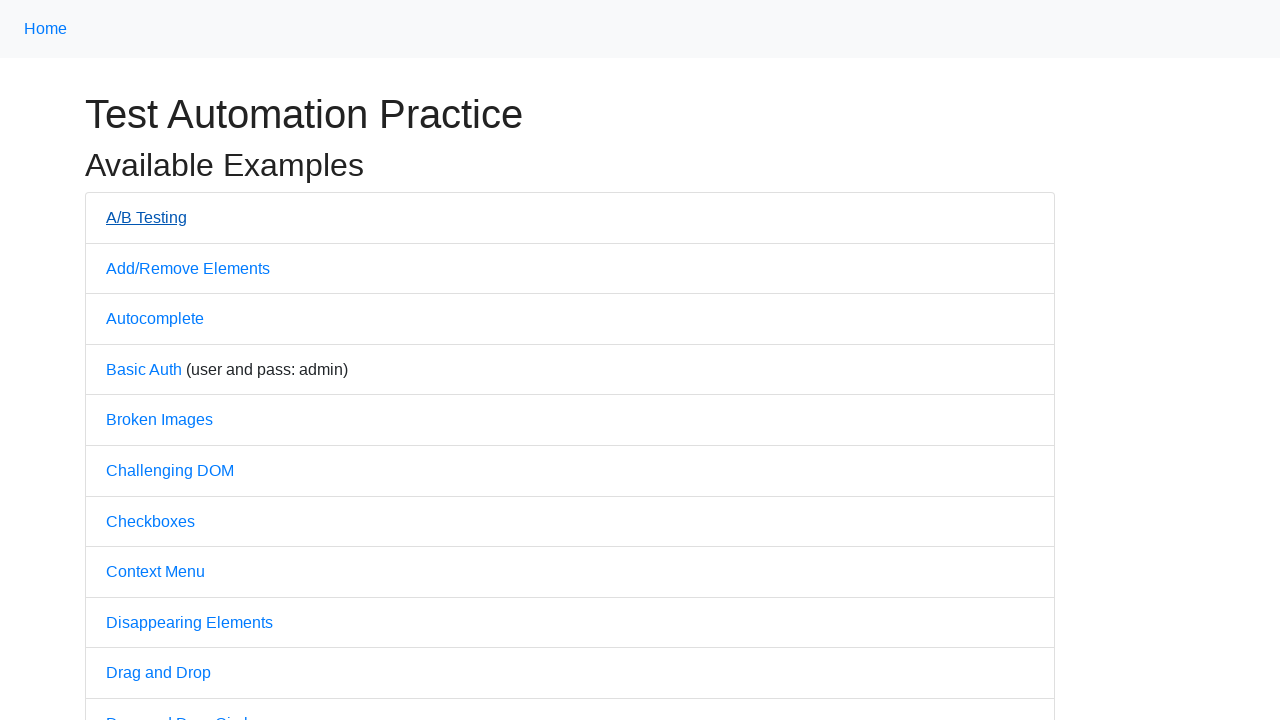